Tests selecting the "Other" gender radio button on the DemoQA practice form

Starting URL: https://demoqa.com/automation-practice-form

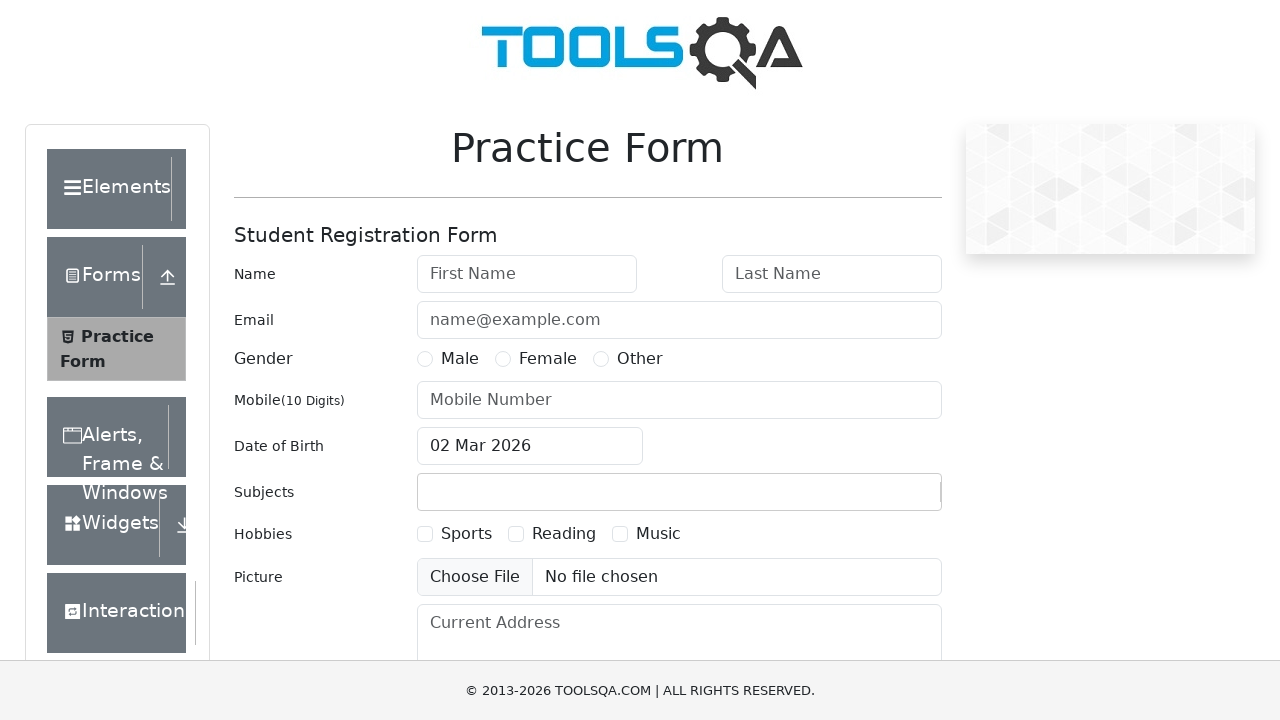

Clicked the 'Other' gender radio button on the DemoQA practice form at (640, 359) on label[for='gender-radio-3']
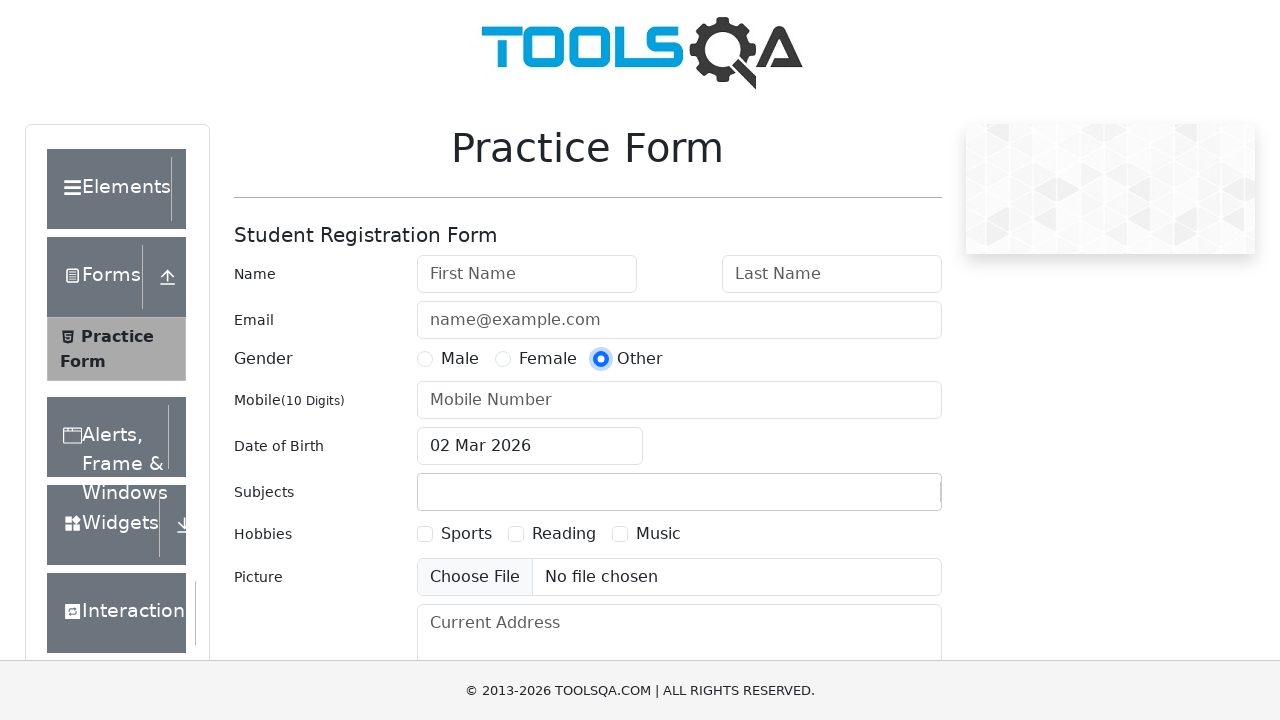

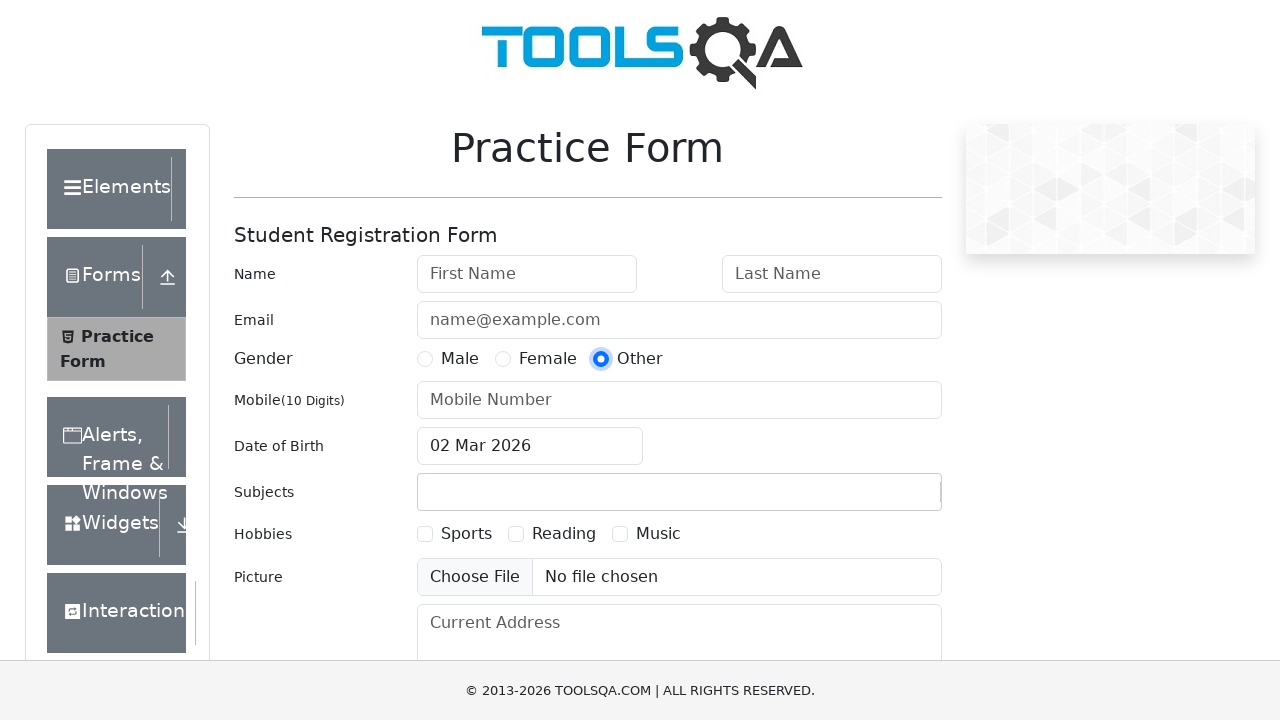